Navigates to a Swedish healthcare website (1177.se) COVID-19 vaccination booking page and verifies that teaser content boxes are displayed on the page.

Starting URL: https://www.1177.se/Stockholm/sjukdomar--besvar/lungor-och-luftvagar/inflammation-och-infektion-ilungor-och-luftror/om-covid-19--coronavirus/om-vaccin-mot-covid-19/boka-tid-for-vaccination-mot-covid-19-i-stockholms-lan/

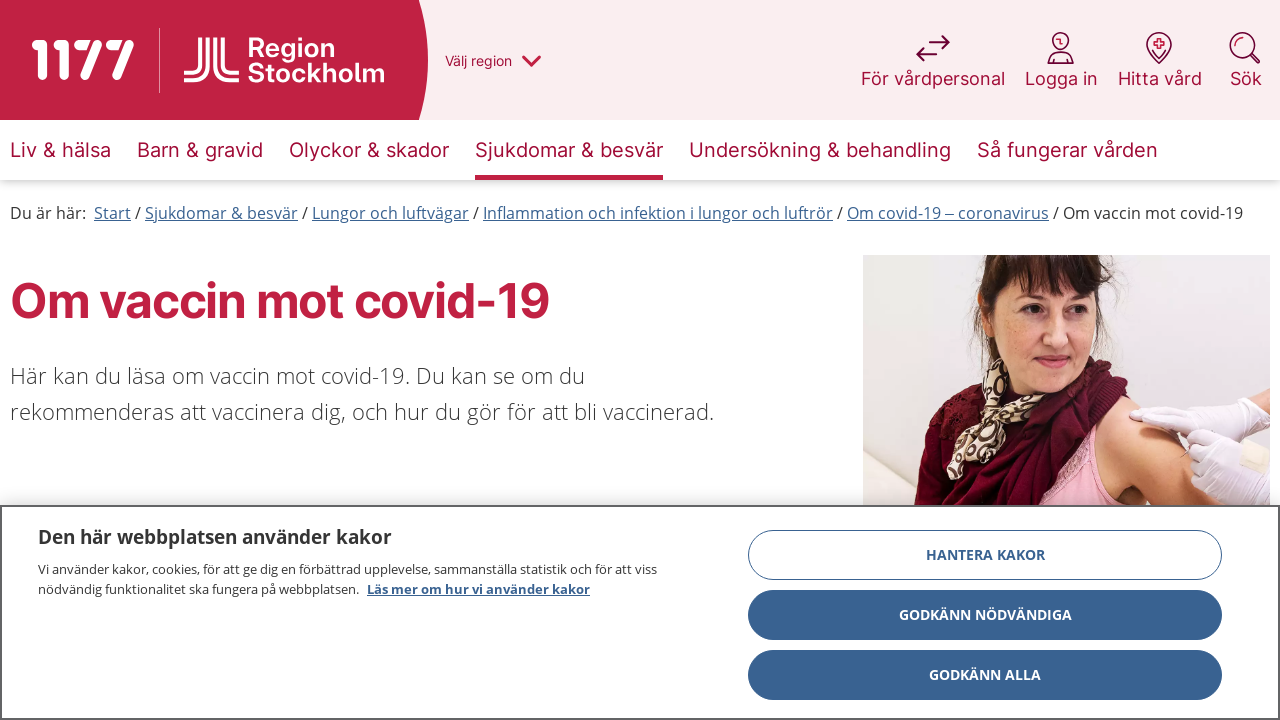

Navigated to 1177.se COVID-19 vaccination booking page
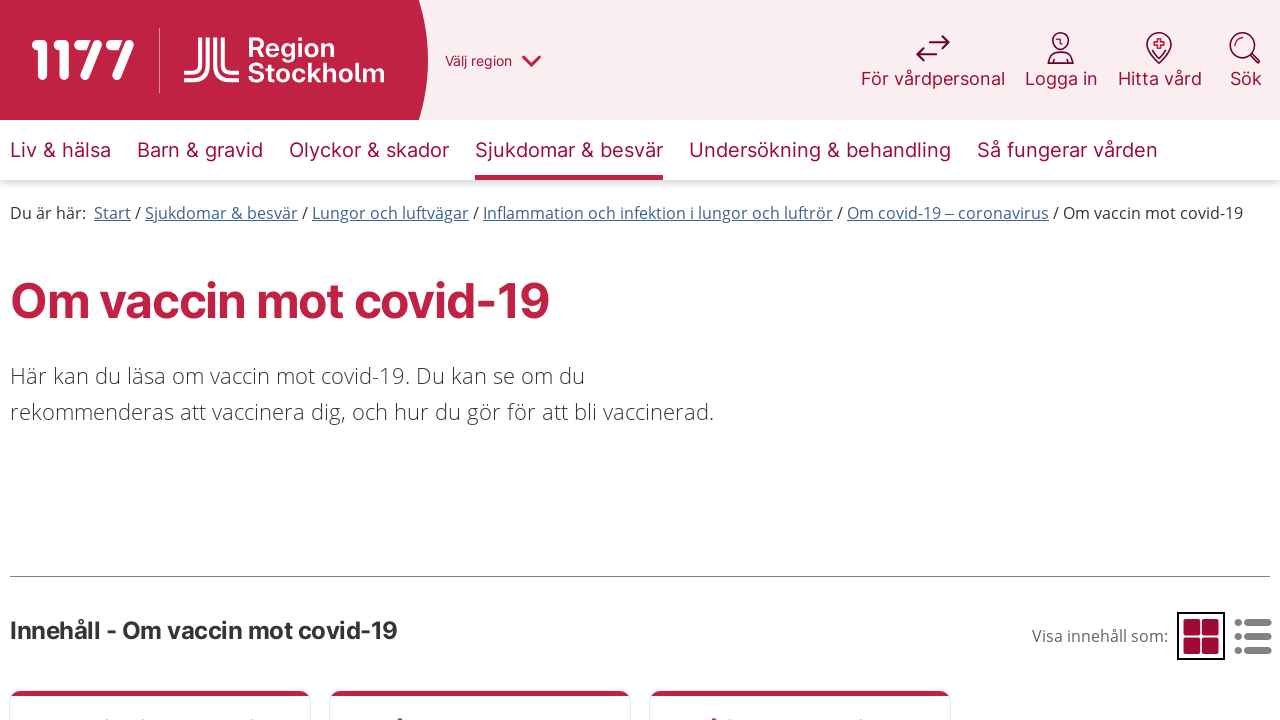

Teaser content boxes loaded on the page
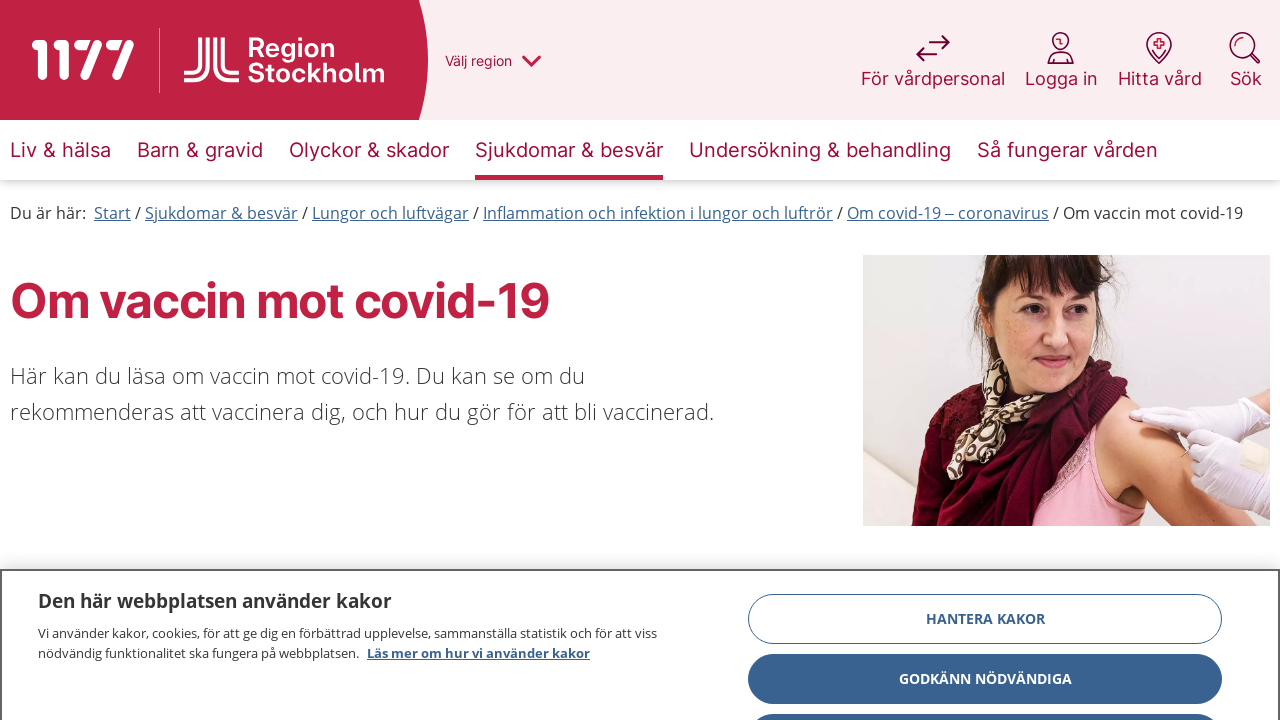

Located all teaser content boxes
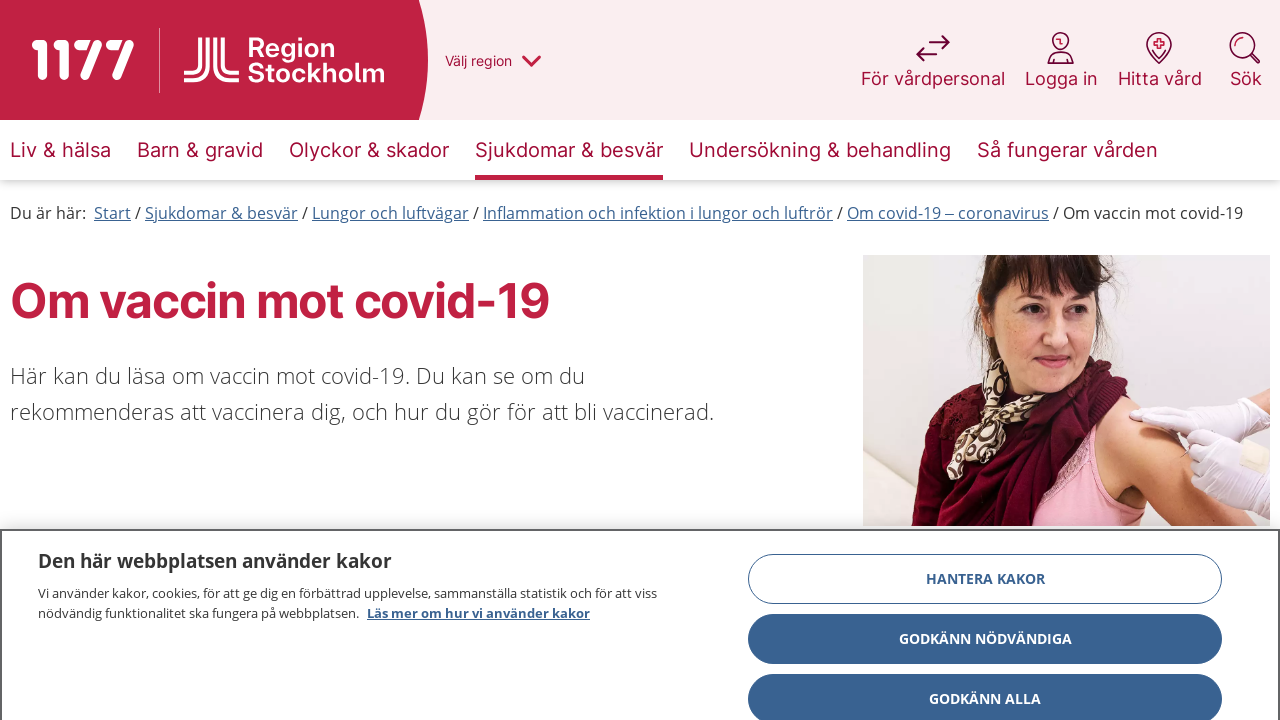

First teaser content box is visible
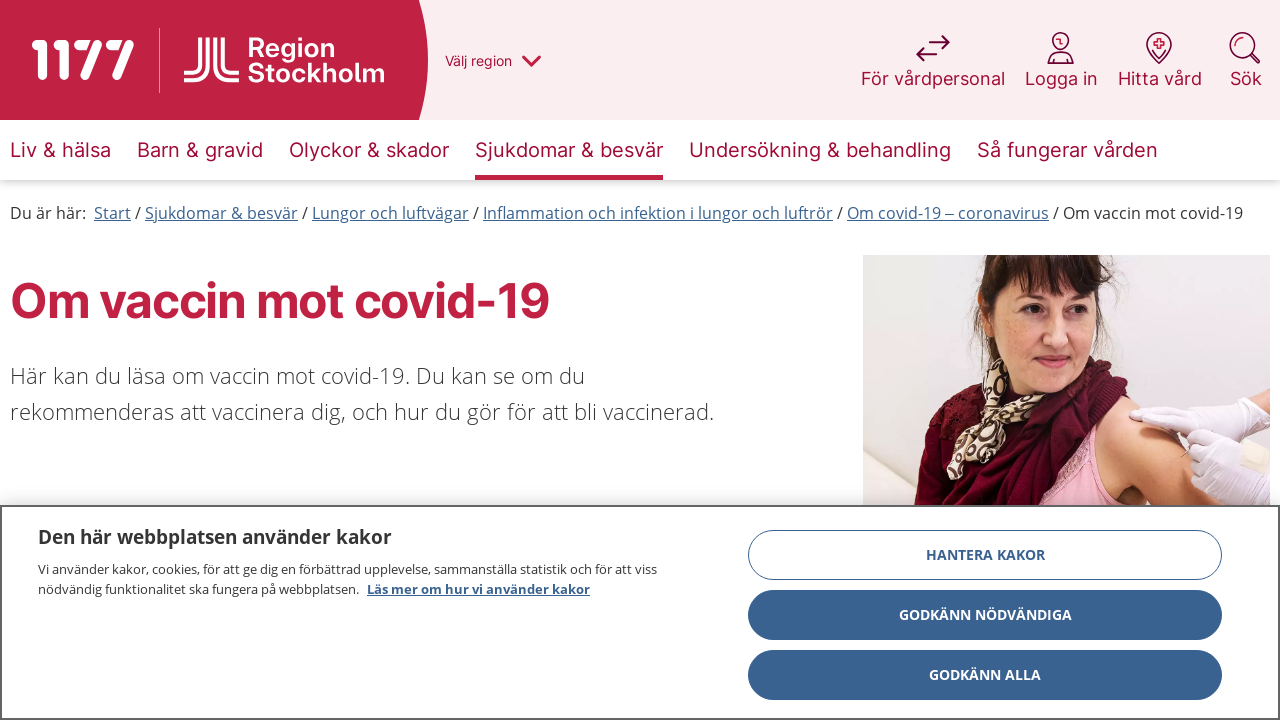

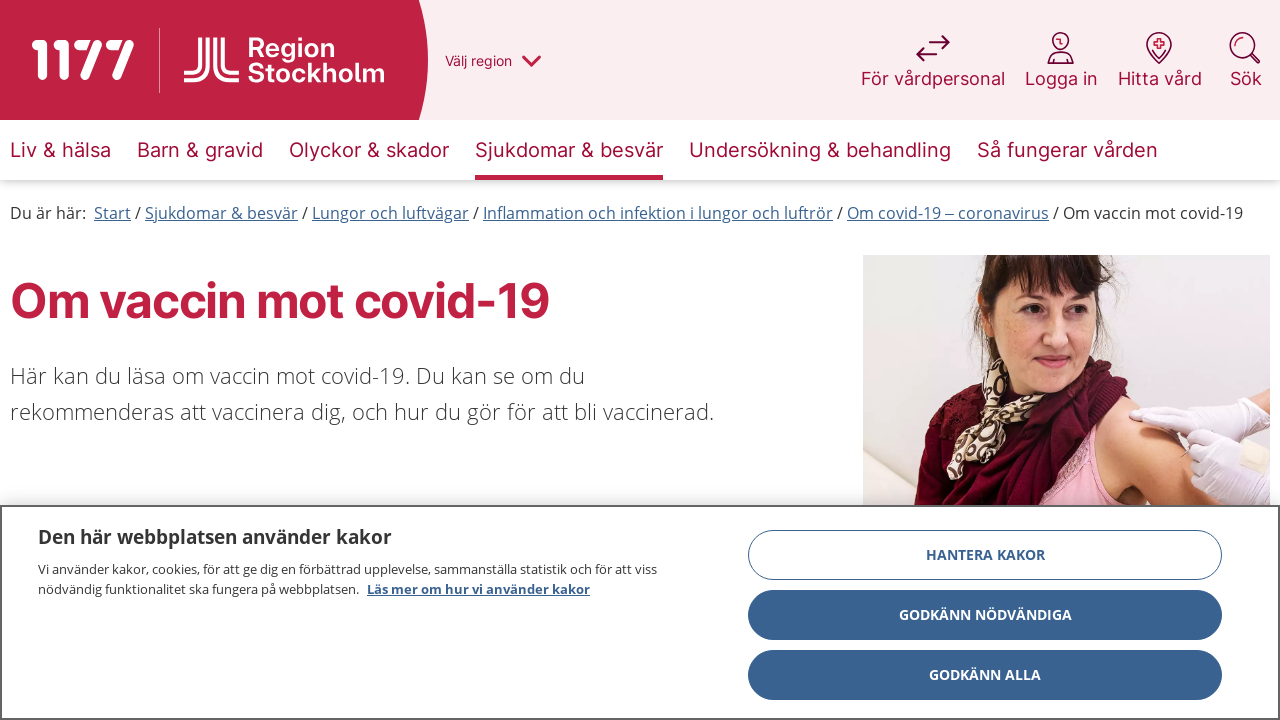